Tests sidebar navigation by opening Languages, Artists, and Search pages in new tabs using Ctrl+Enter, then switching between the opened tabs to verify they loaded correctly.

Starting URL: https://koyal.pk/

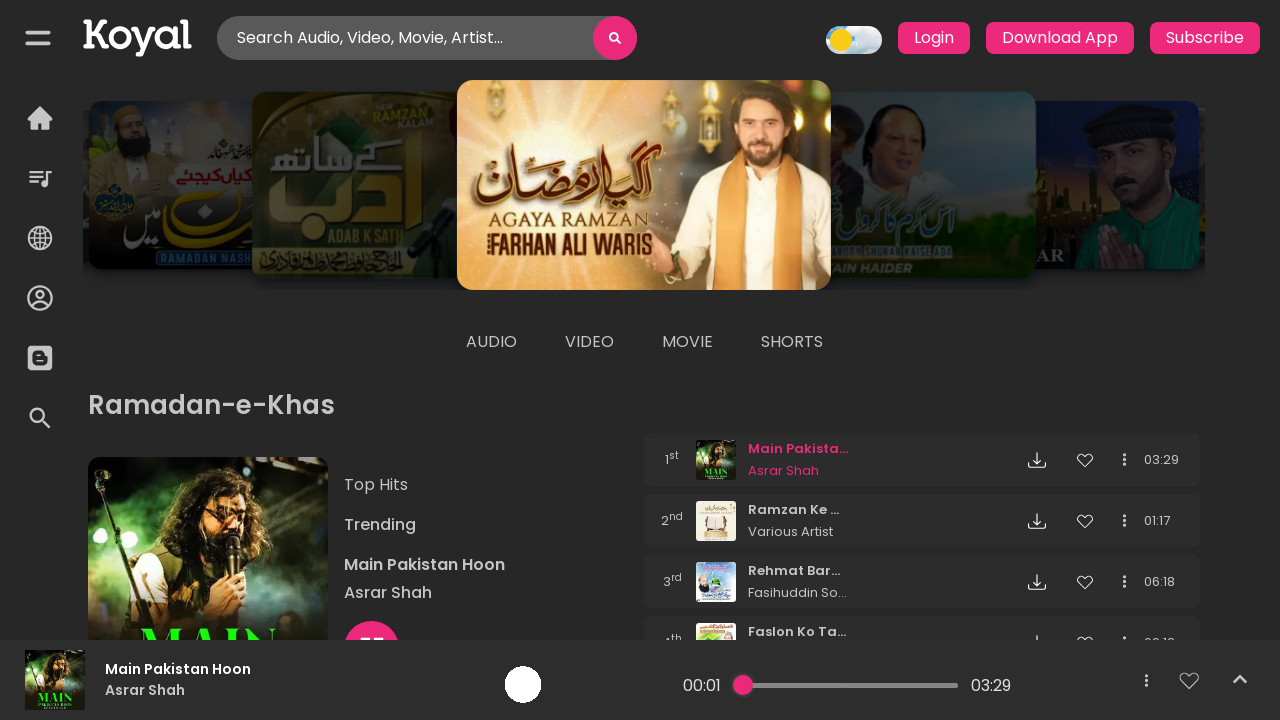

Pressed Control key down
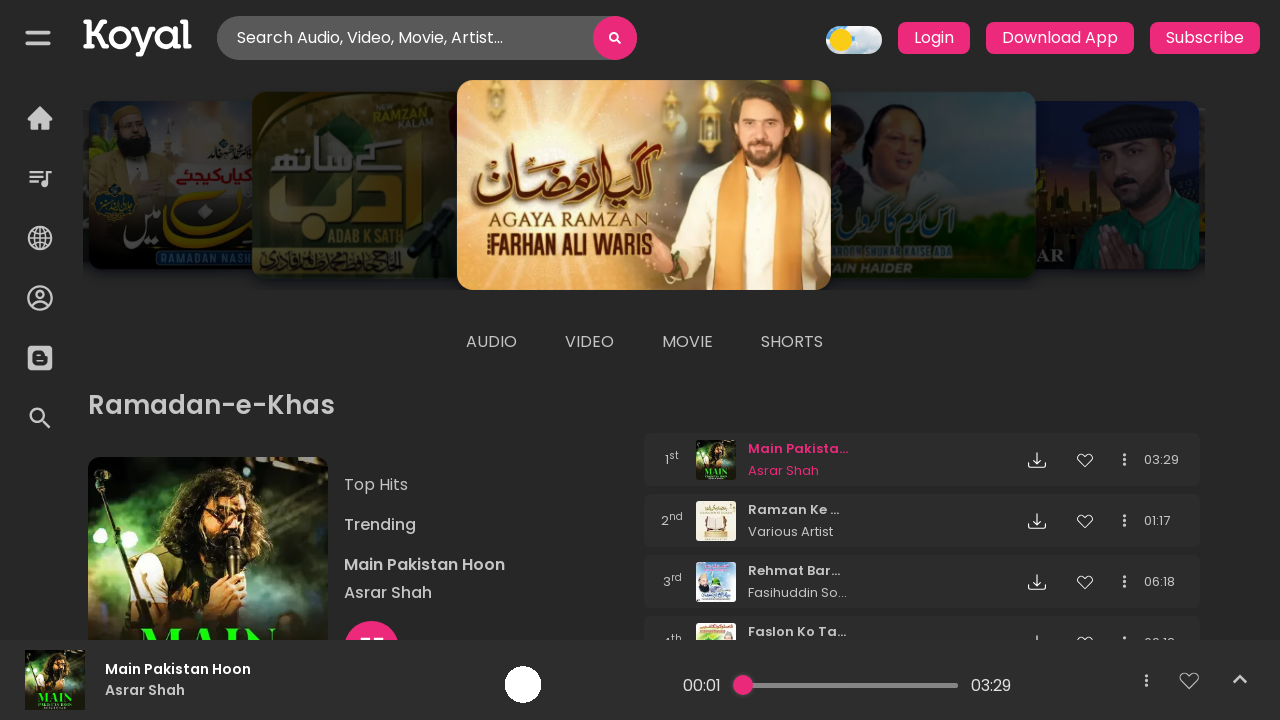

Clicked Languages link with Control held at (40, 238) on a[href='/languages']
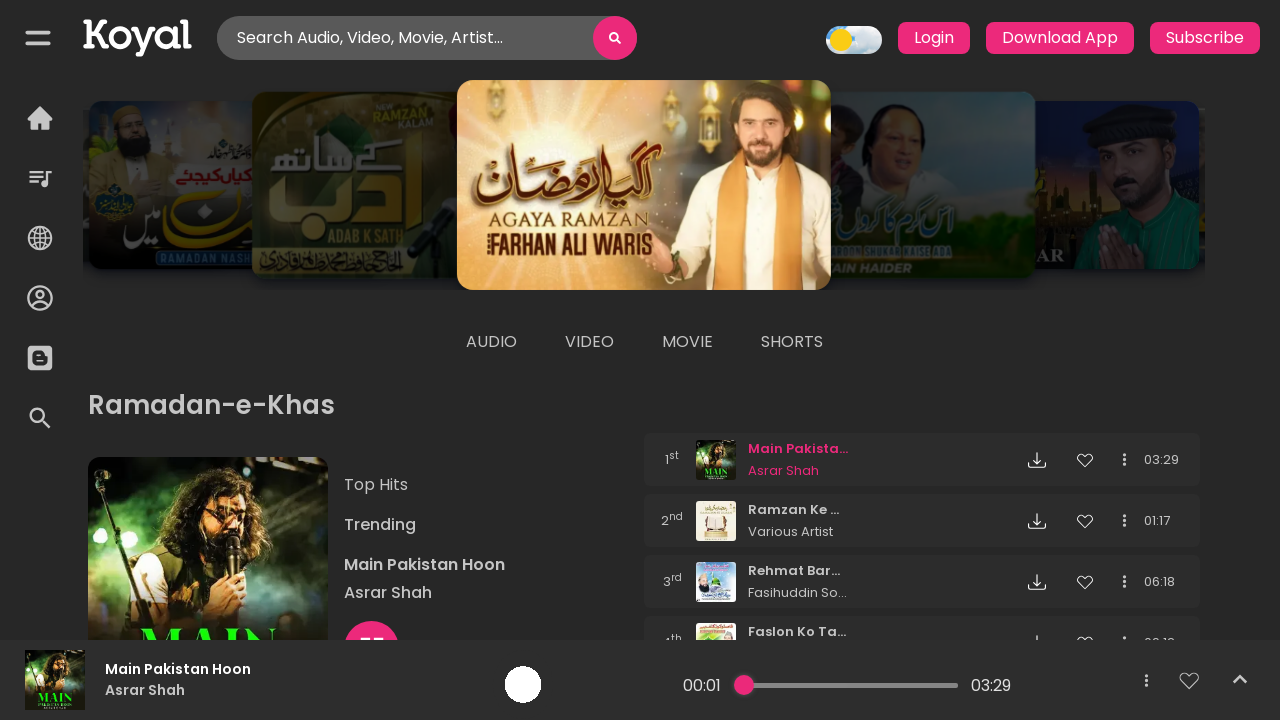

Released Control key
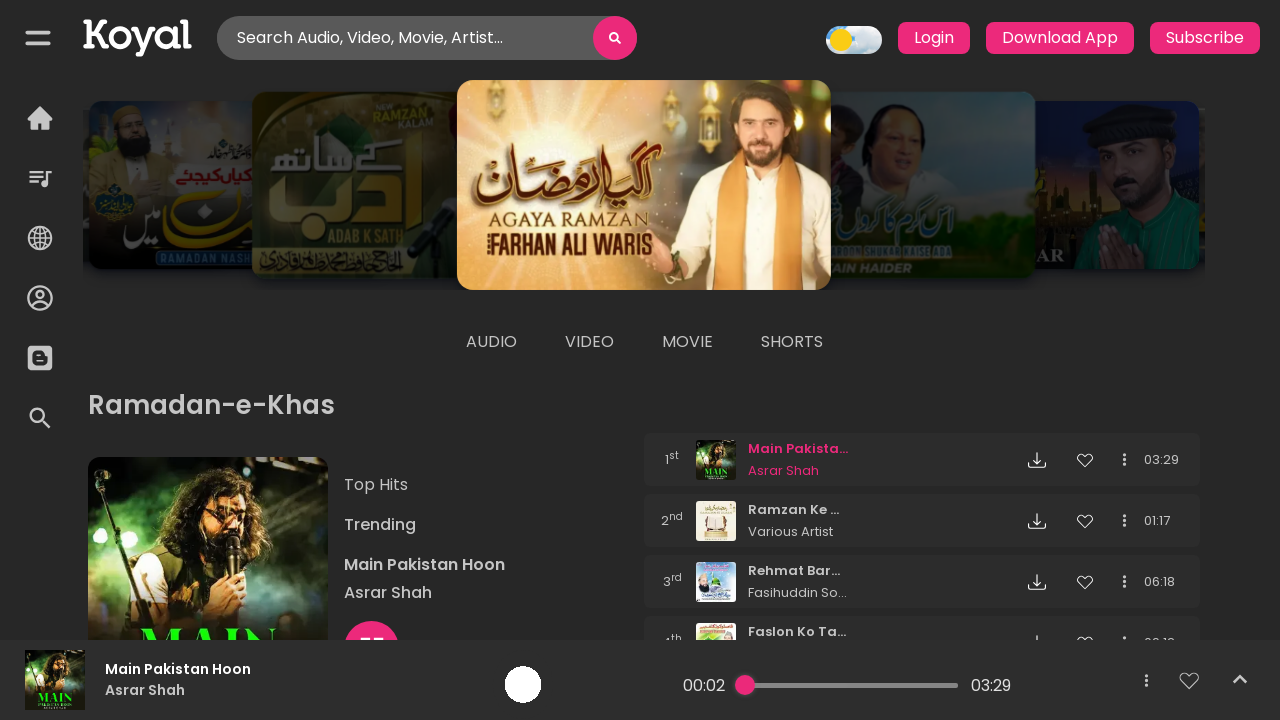

Waited 2 seconds for Languages tab to open
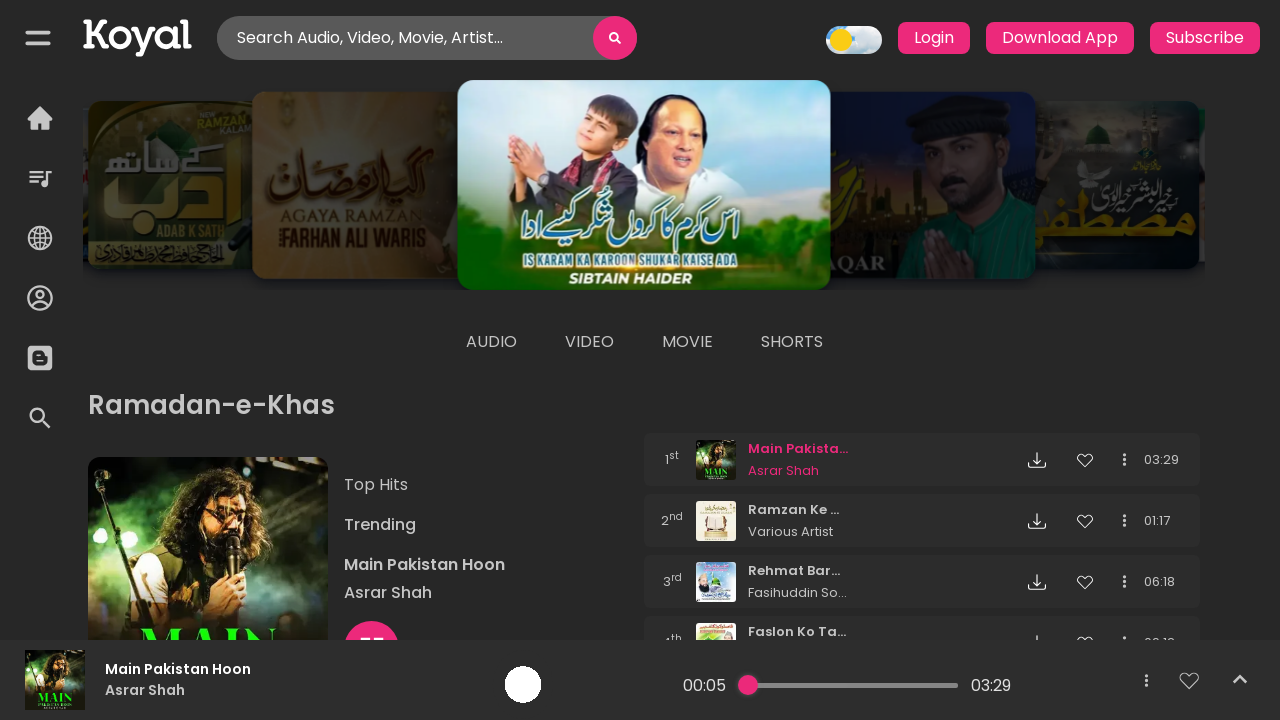

Pressed Control key down
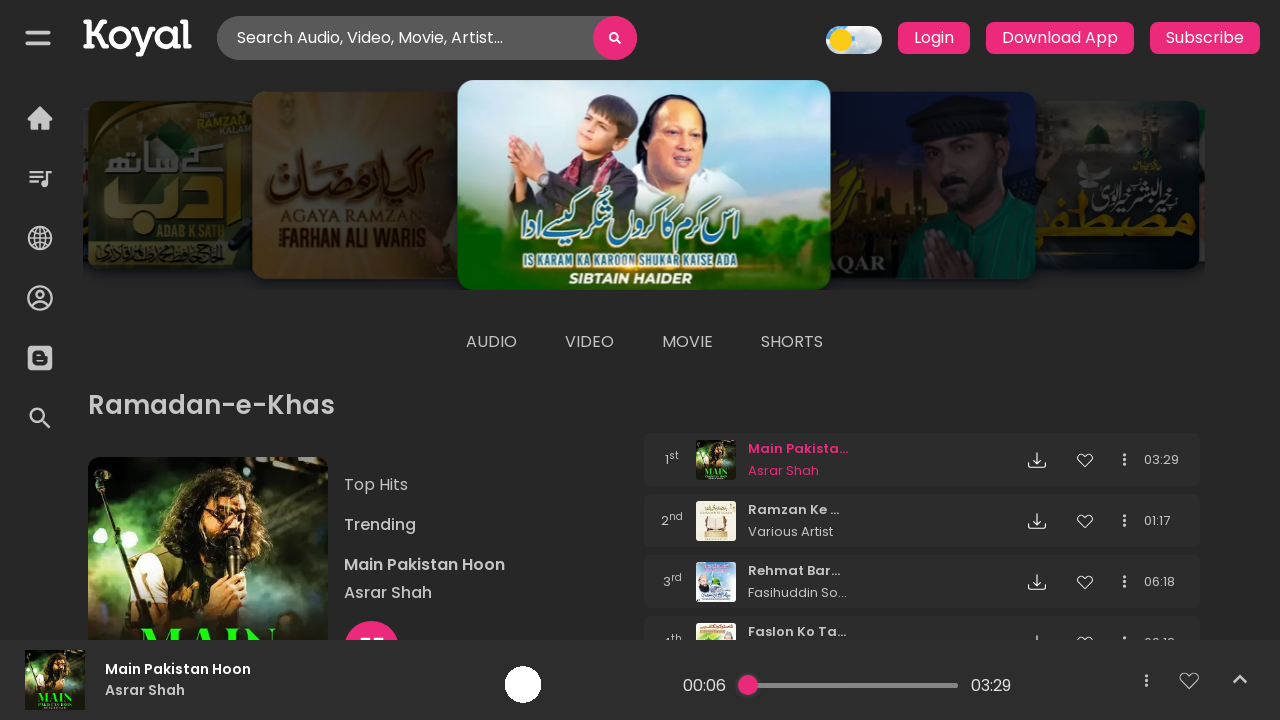

Clicked Artists link with Control held at (40, 298) on a[href='/artists']
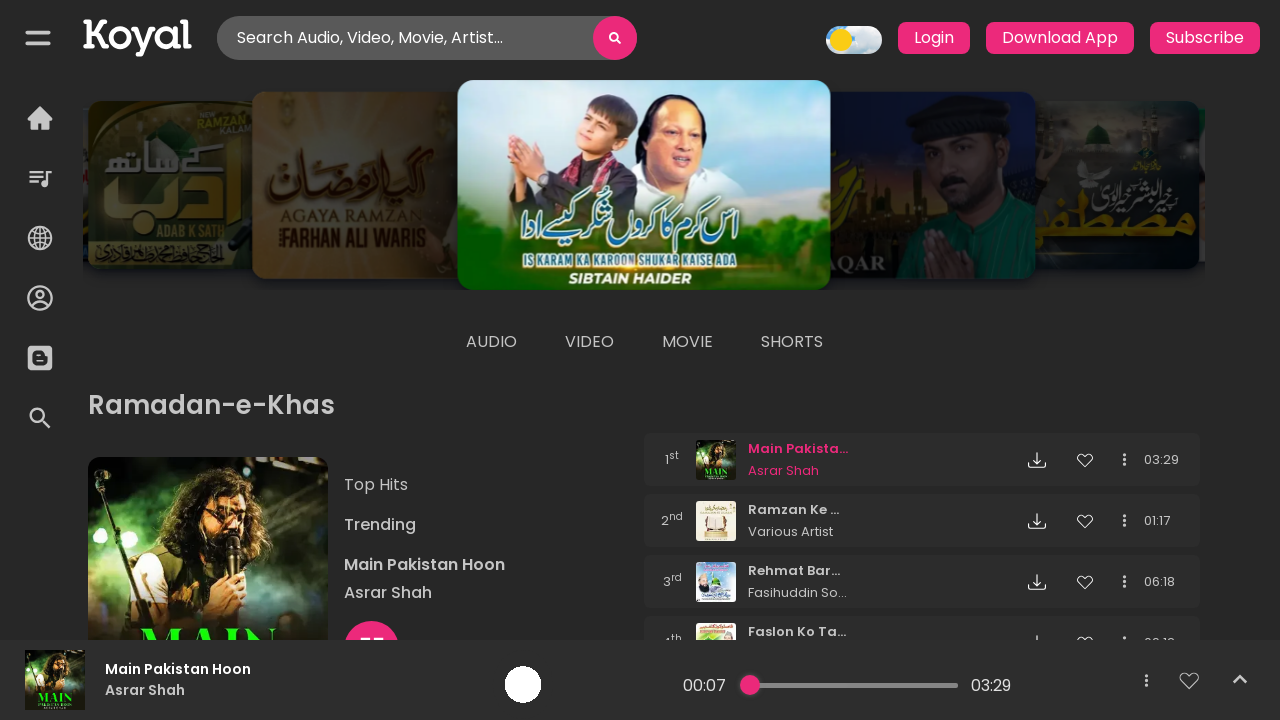

Released Control key
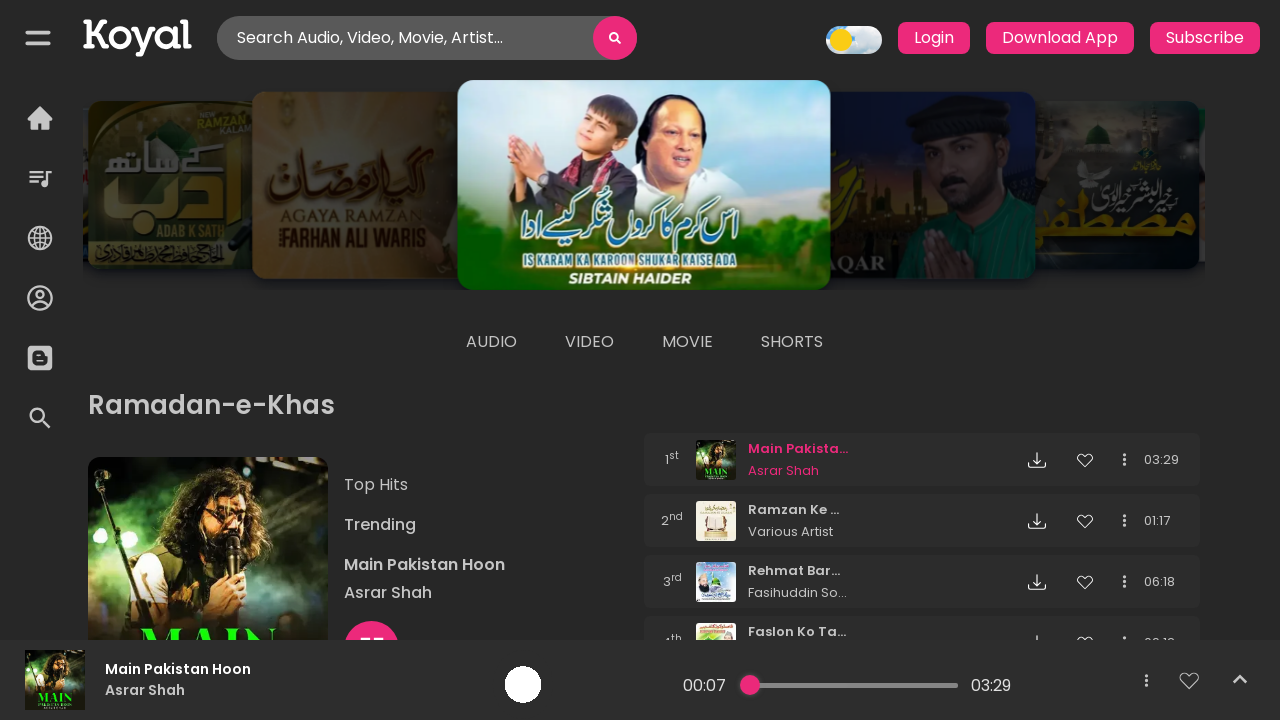

Waited 2 seconds for Artists tab to open
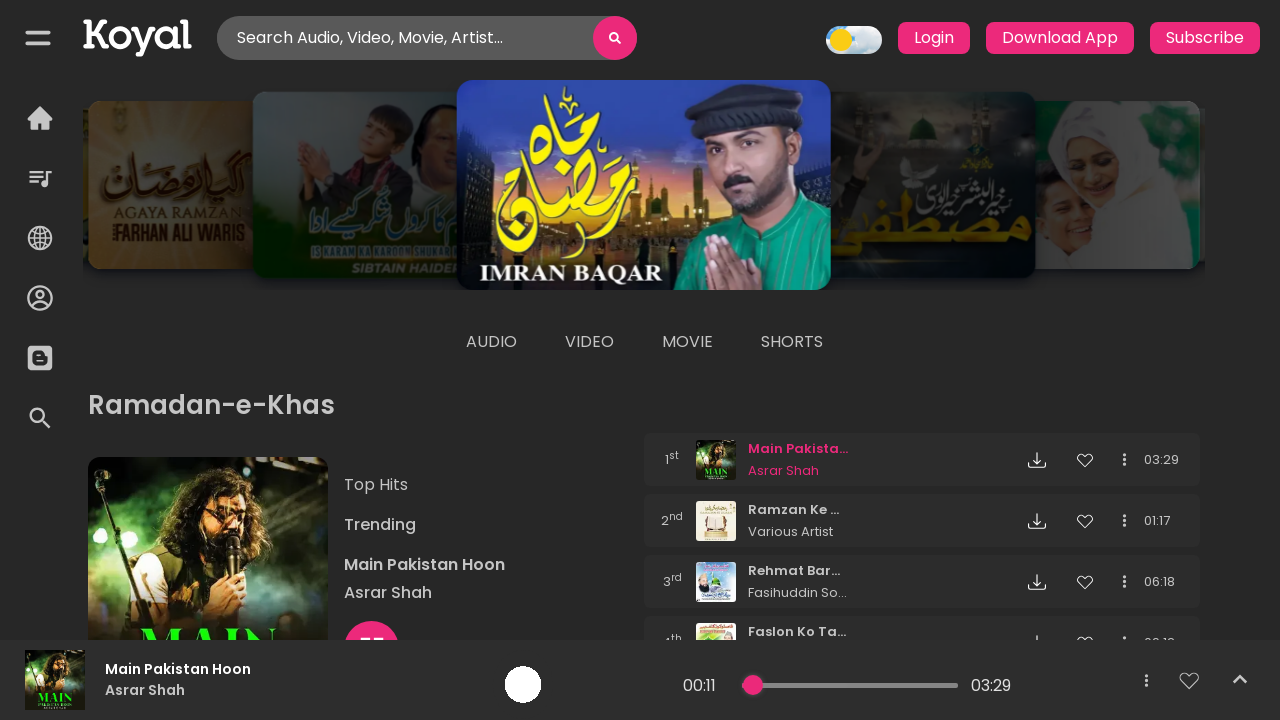

Pressed Control key down
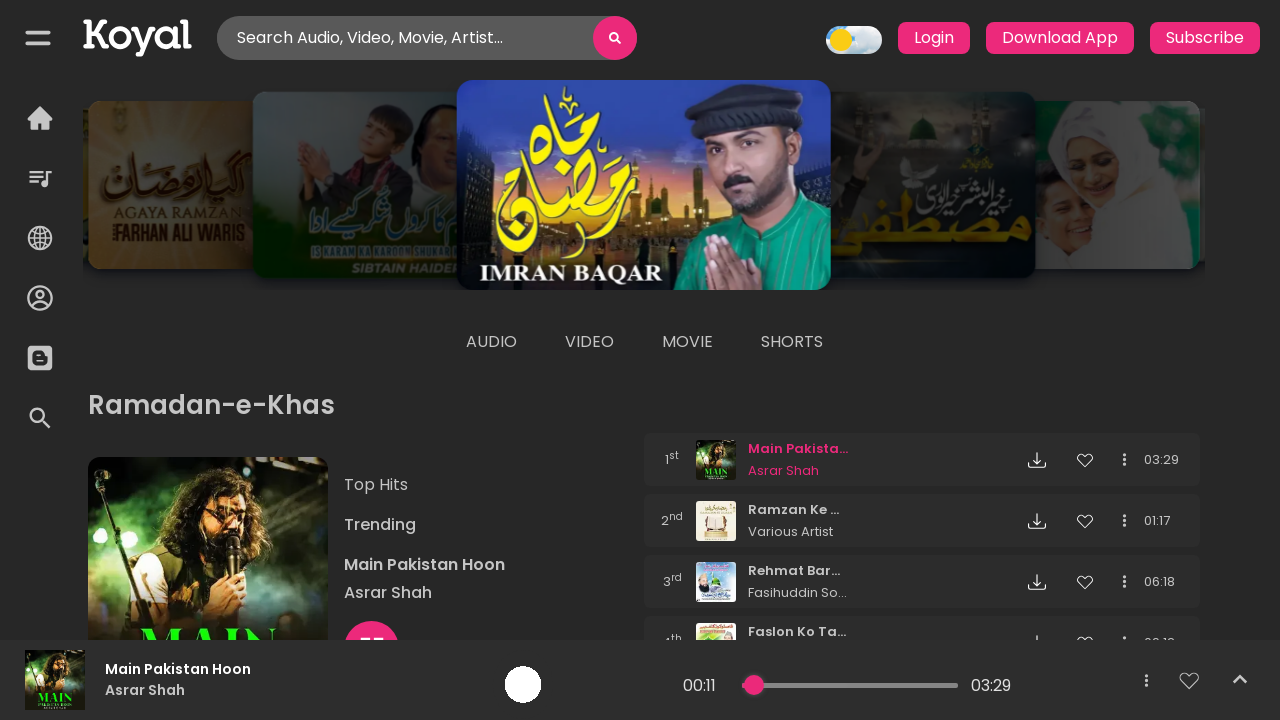

Clicked Search link with Control held at (40, 418) on a[href='/search']
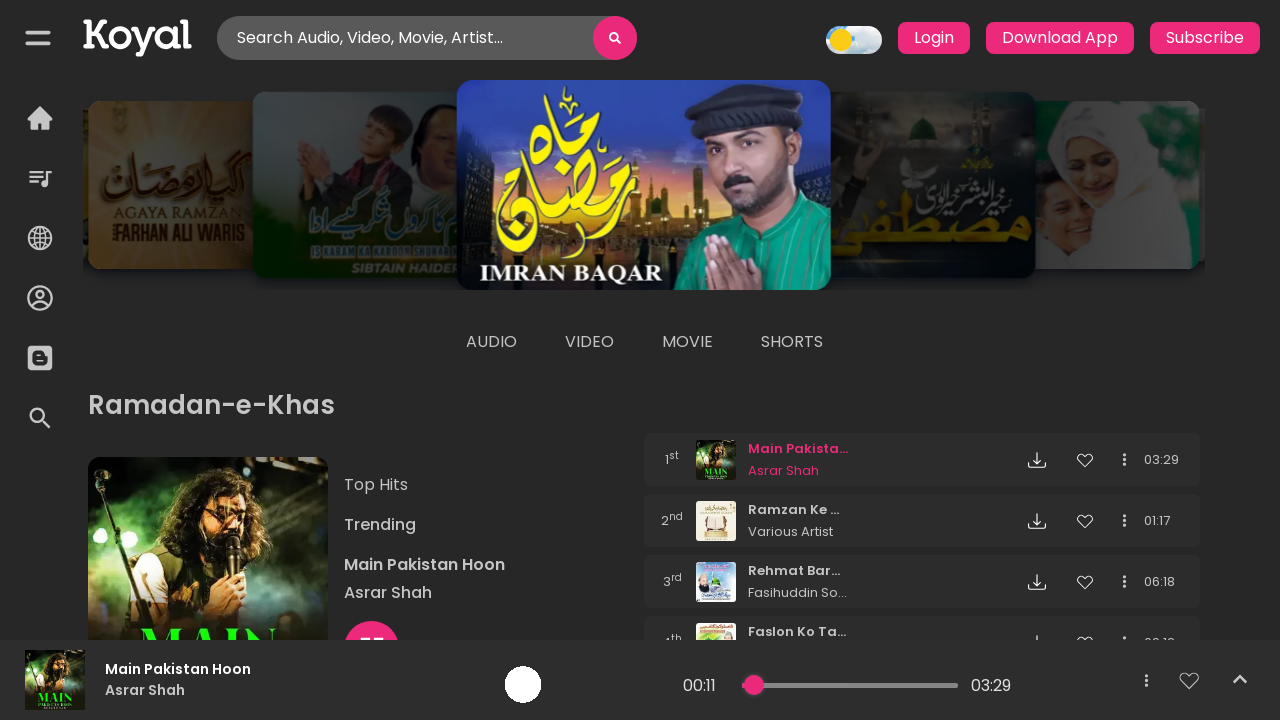

Released Control key
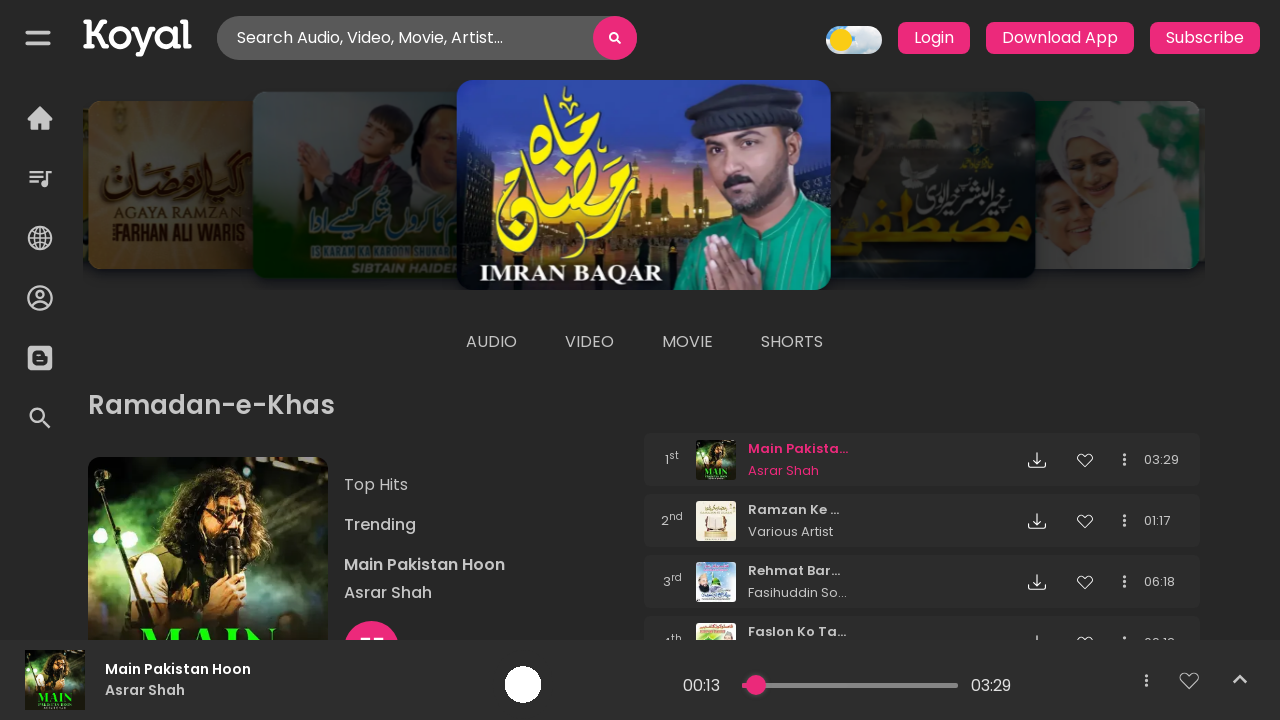

Waited 2 seconds for Search tab to open
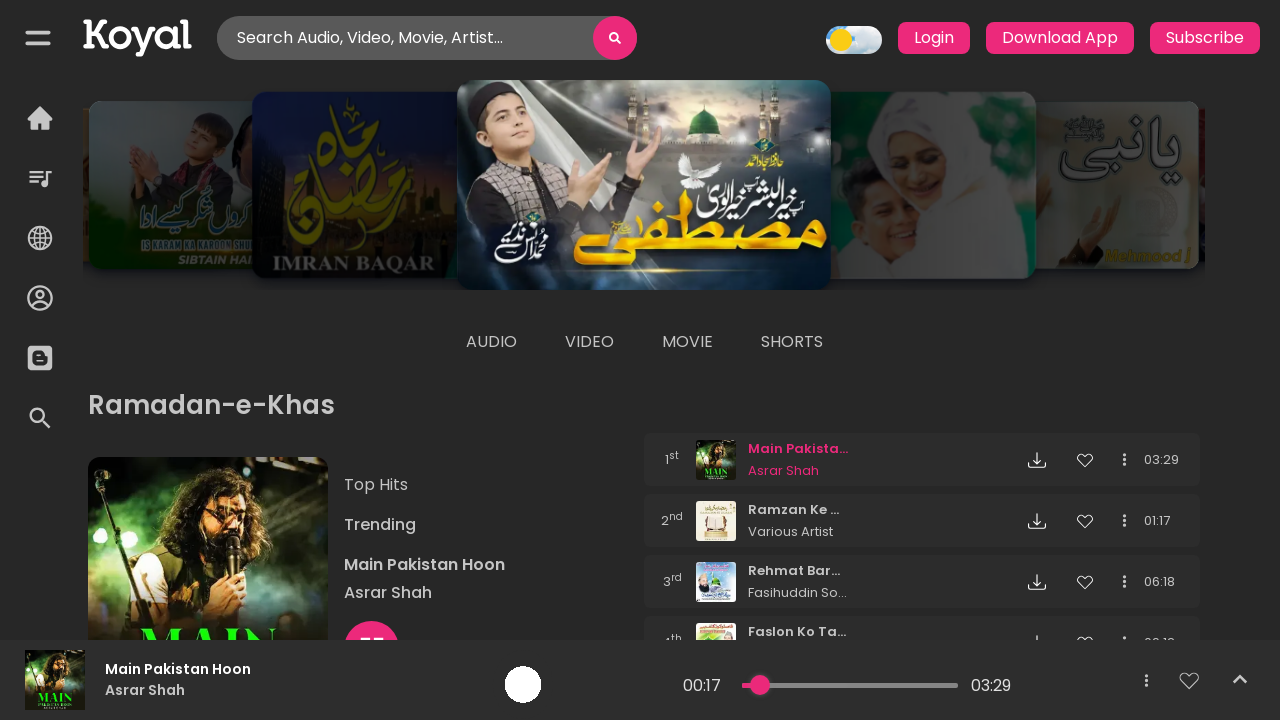

Retrieved all open pages/tabs from context
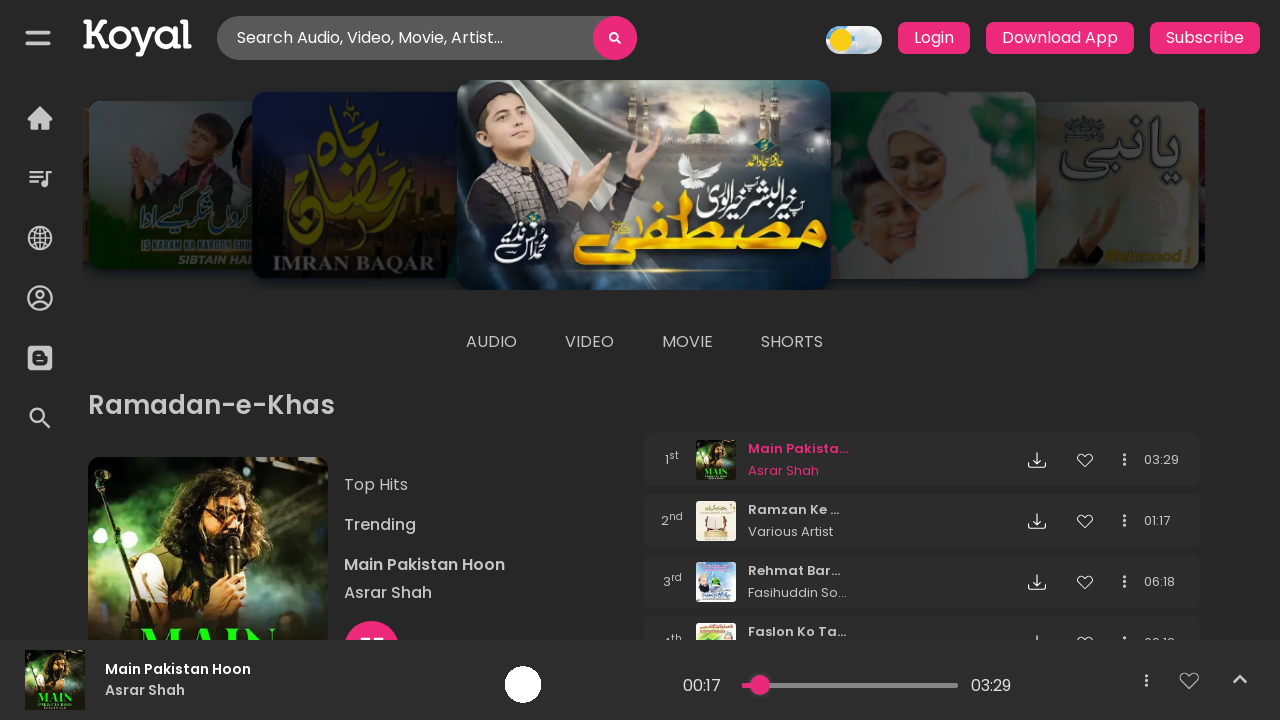

Switched to Languages tab (tab 1)
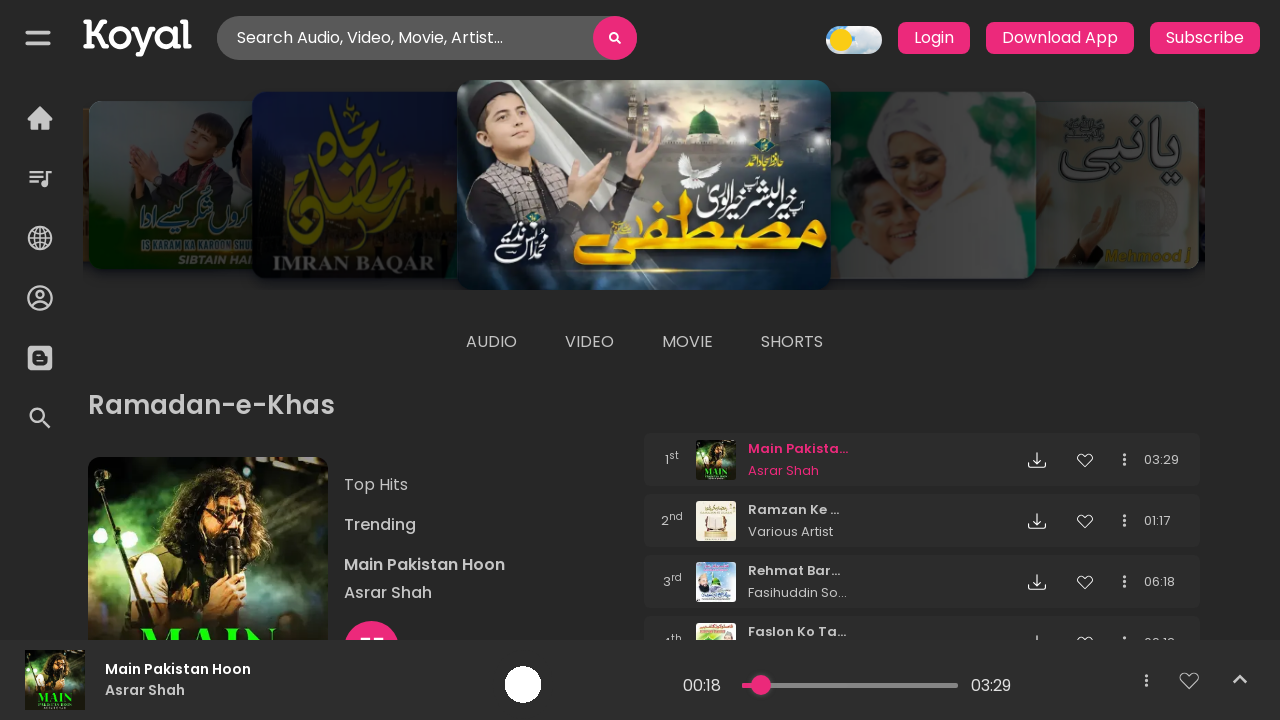

Verified Languages tab loaded with domcontentloaded
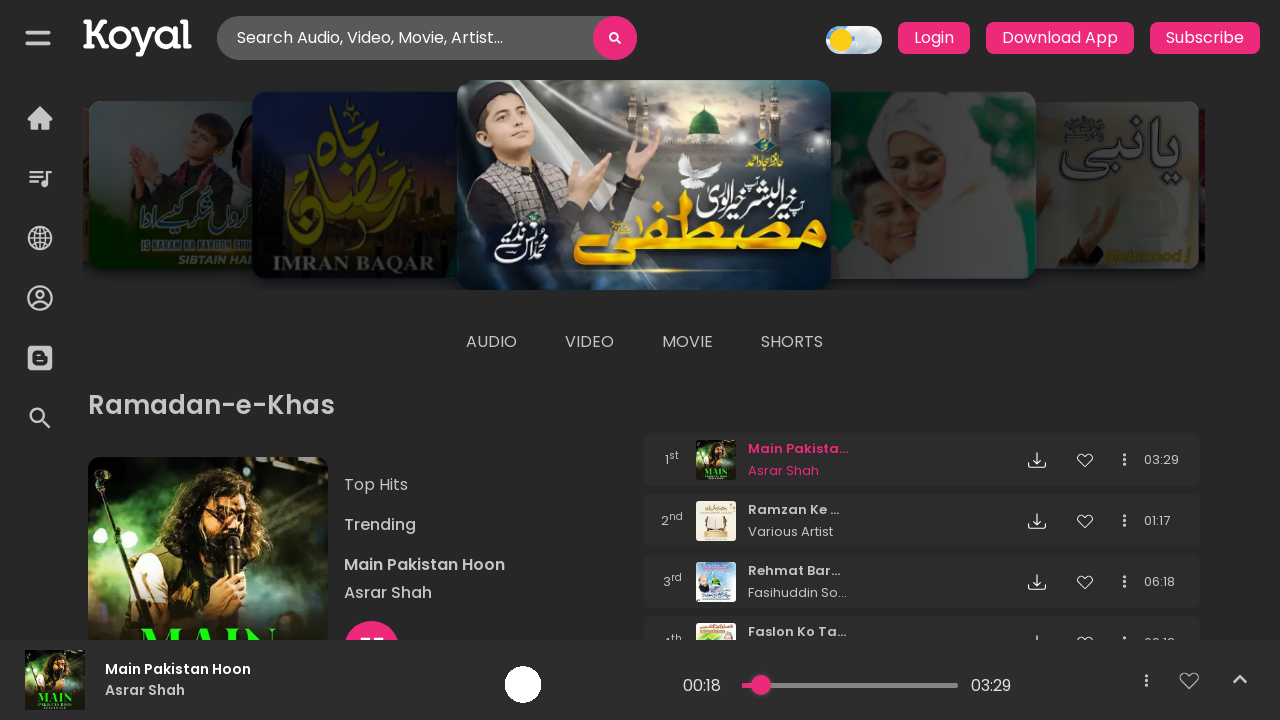

Switched to Artists tab (tab 2)
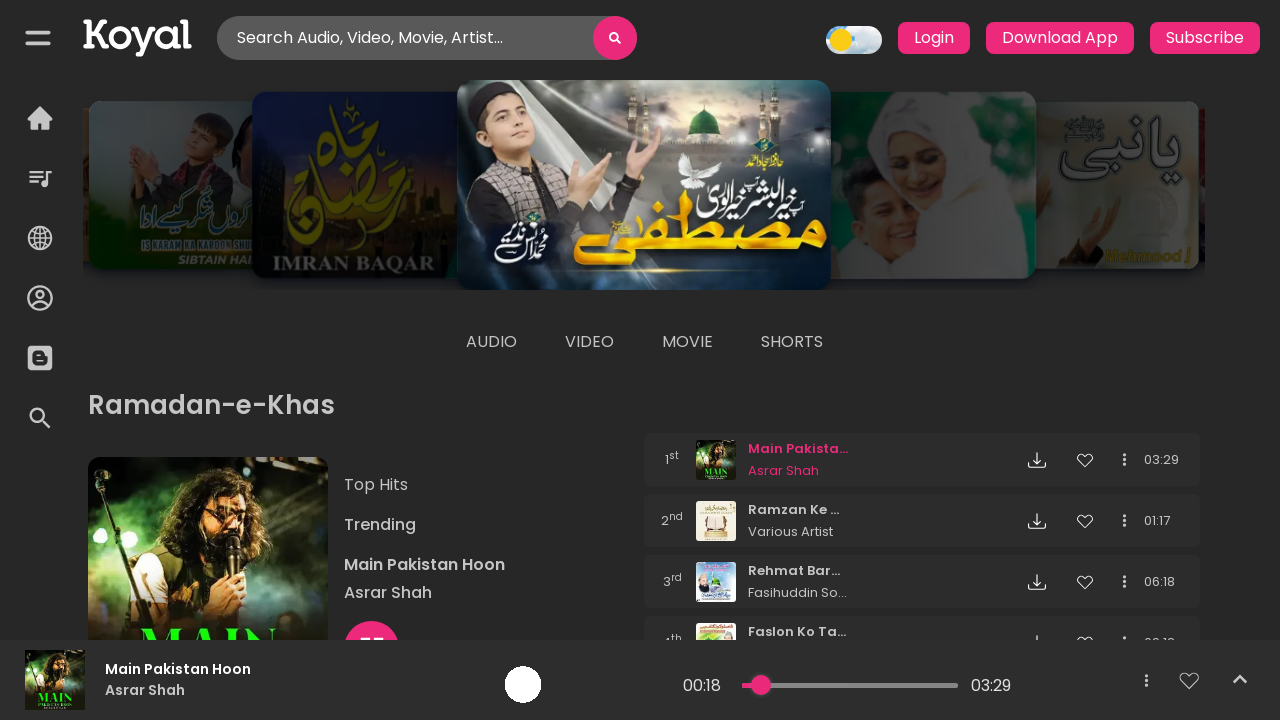

Verified Artists tab loaded with domcontentloaded
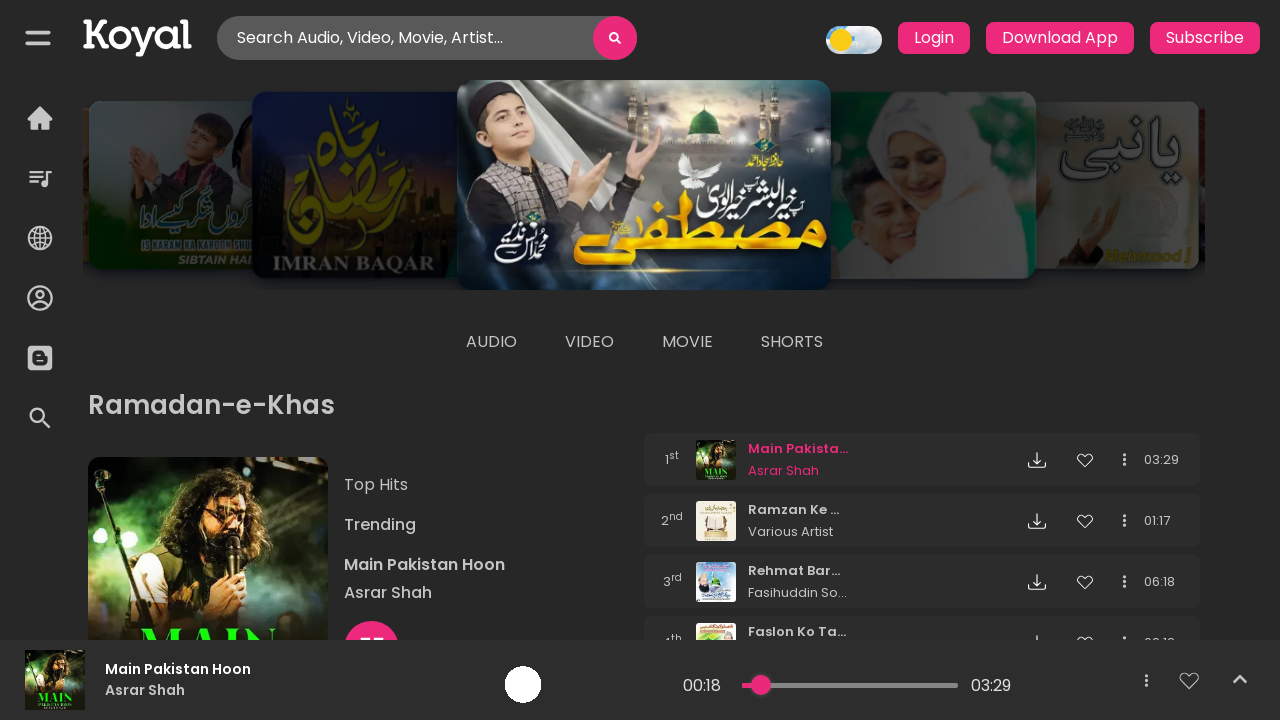

Switched to Search tab (tab 3)
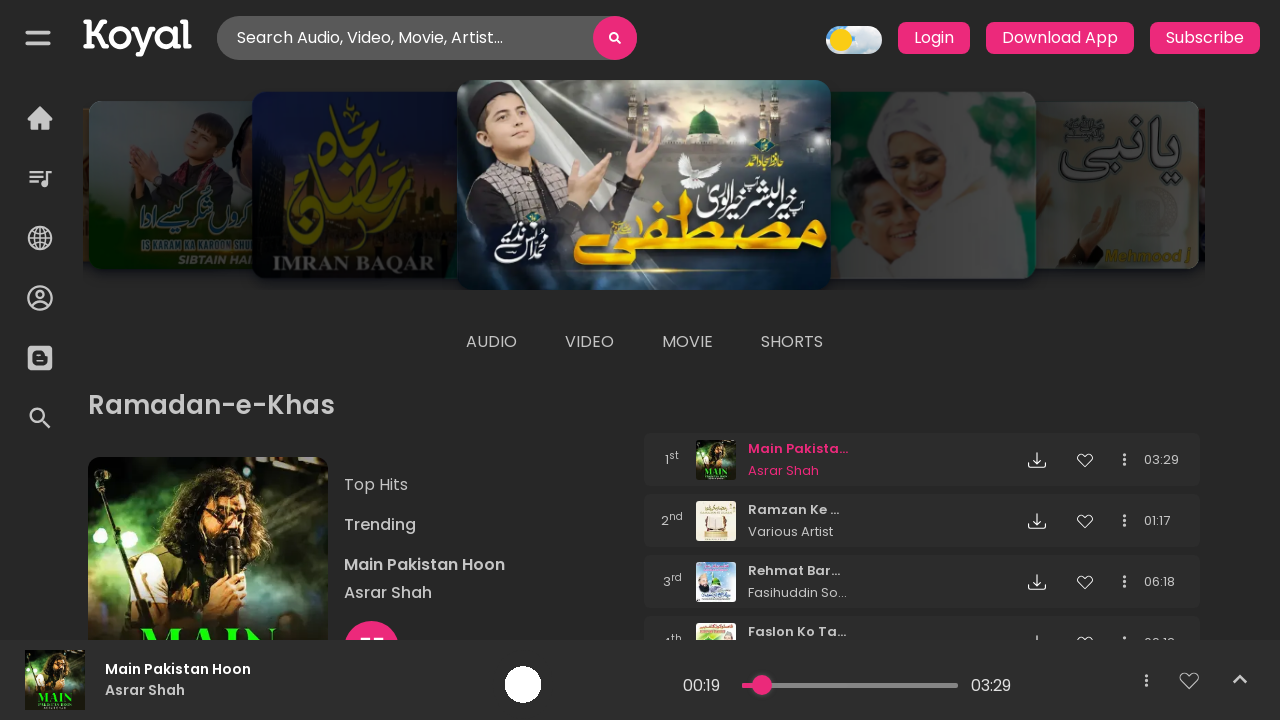

Verified Search tab loaded with domcontentloaded
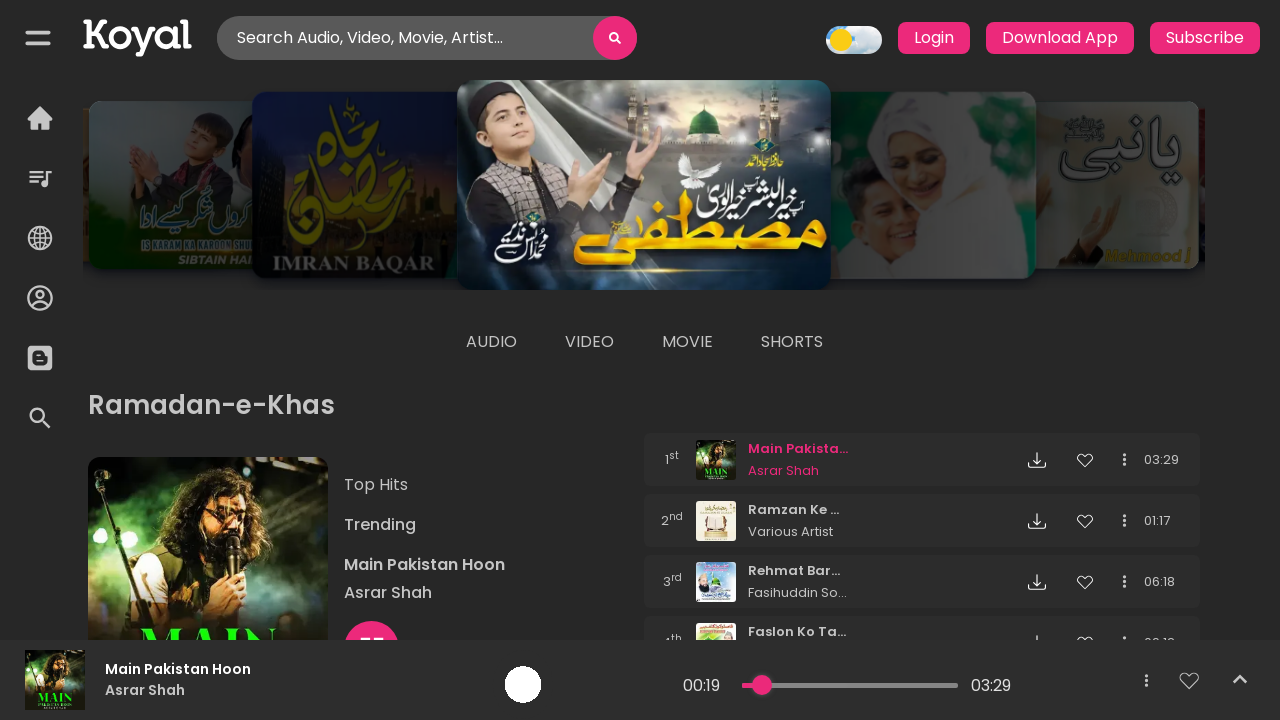

Switched back to original page (tab 0)
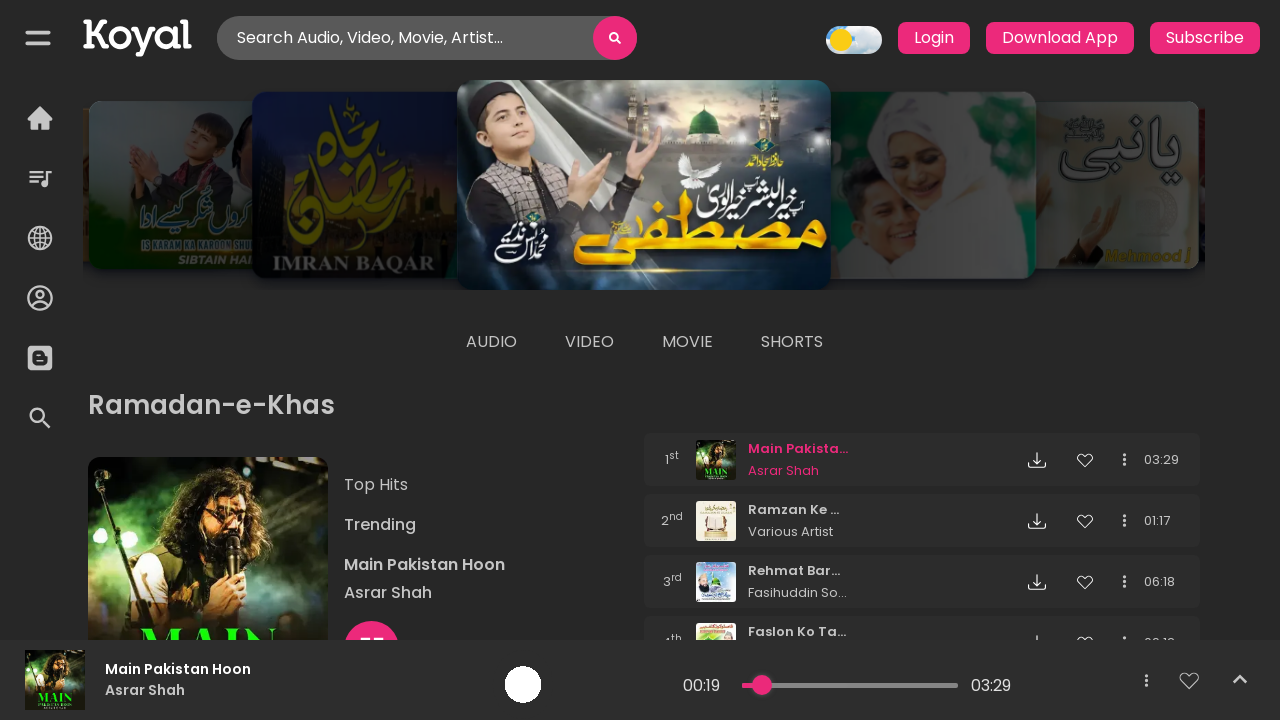

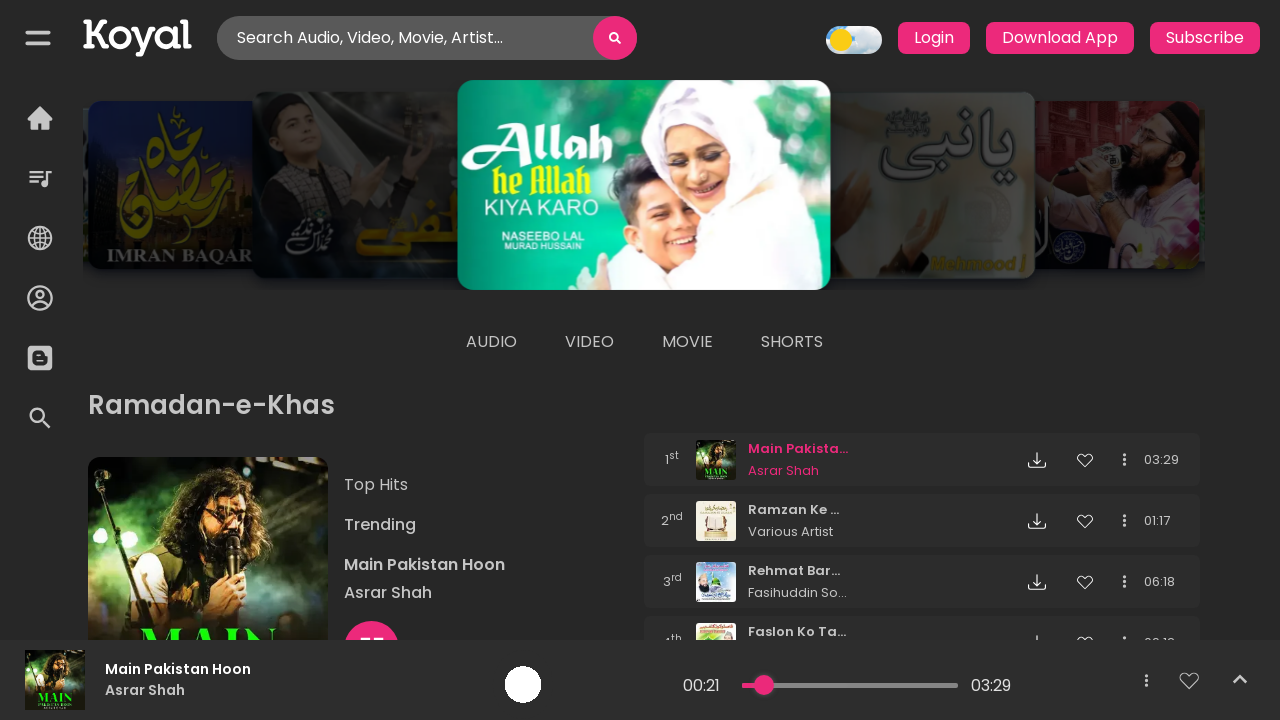